Creates a secret note on safenote.co by filling in a message in the textarea and clicking the create button to generate a shareable link.

Starting URL: https://safenote.co/

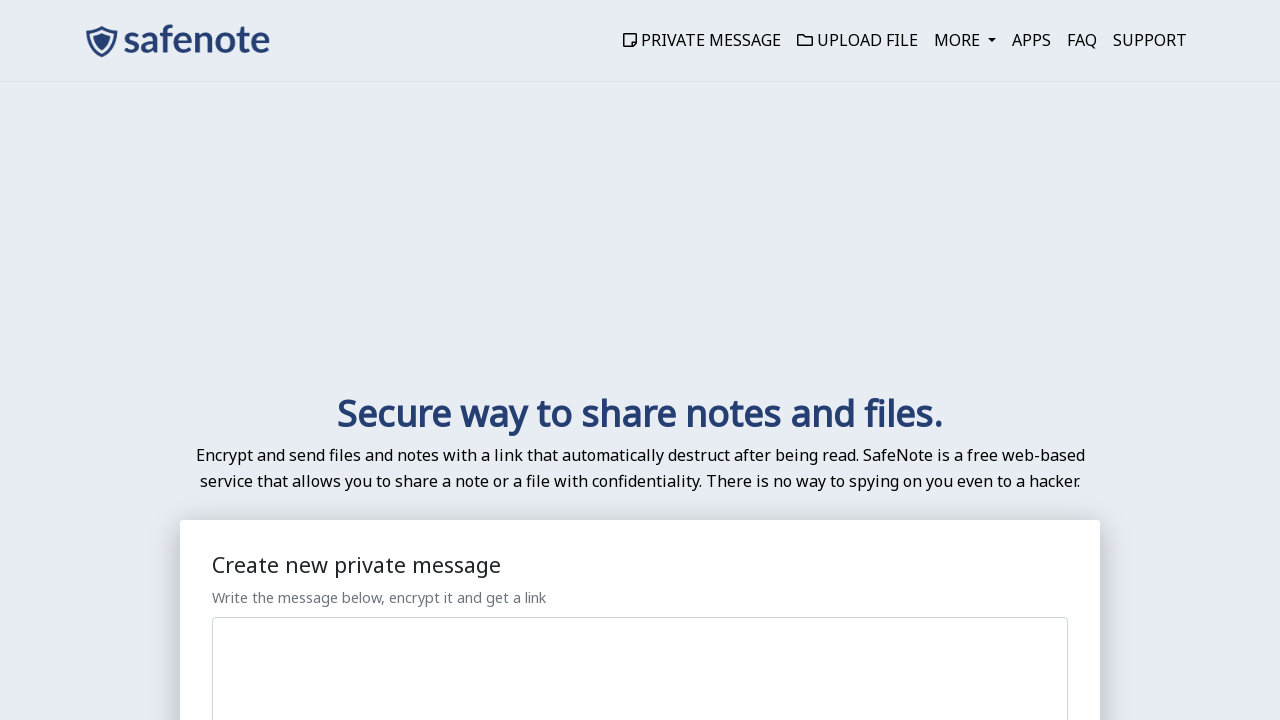

Note textarea became visible
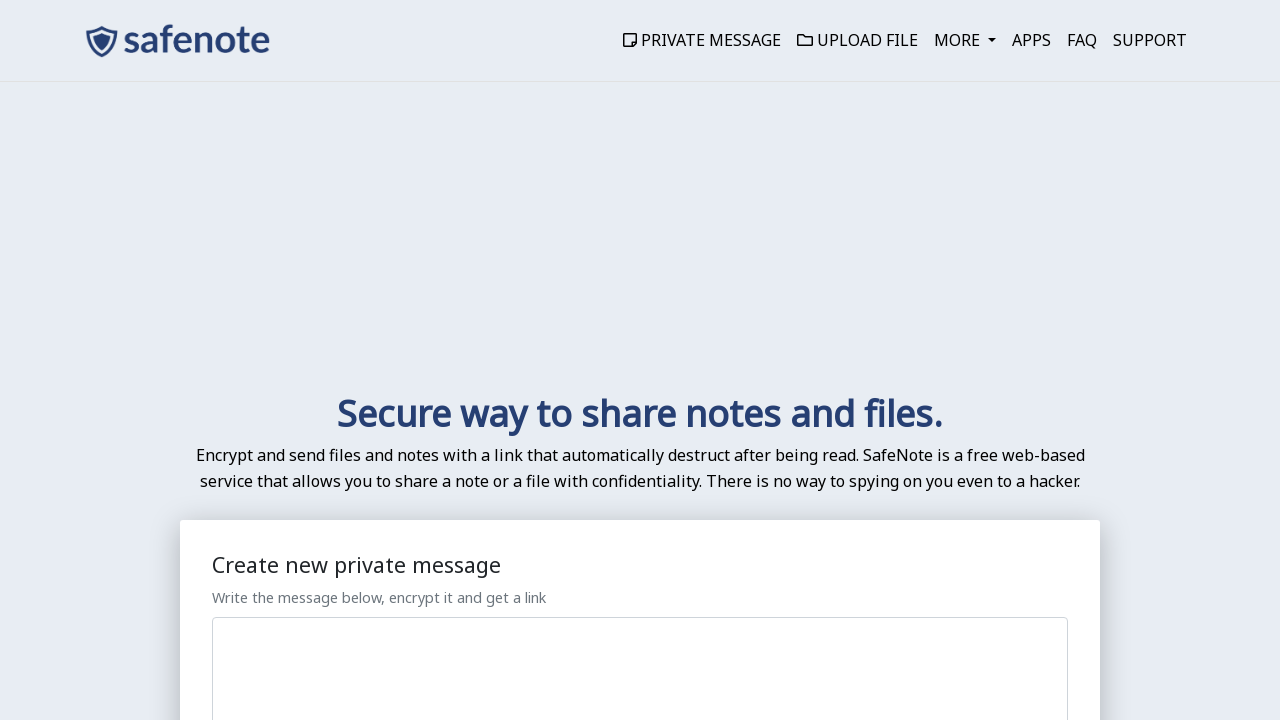

Clicked on the note textarea to activate it at (640, 599) on textarea[name='note']
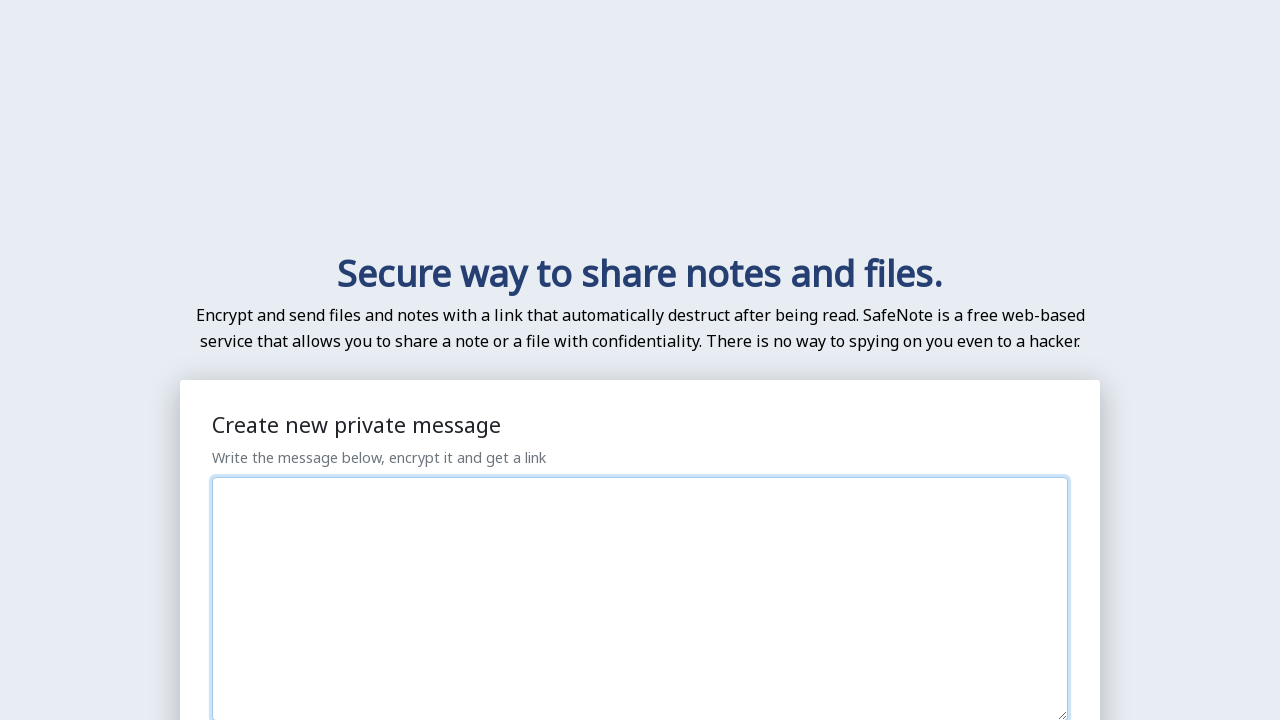

Filled textarea with test message on textarea[name='note']
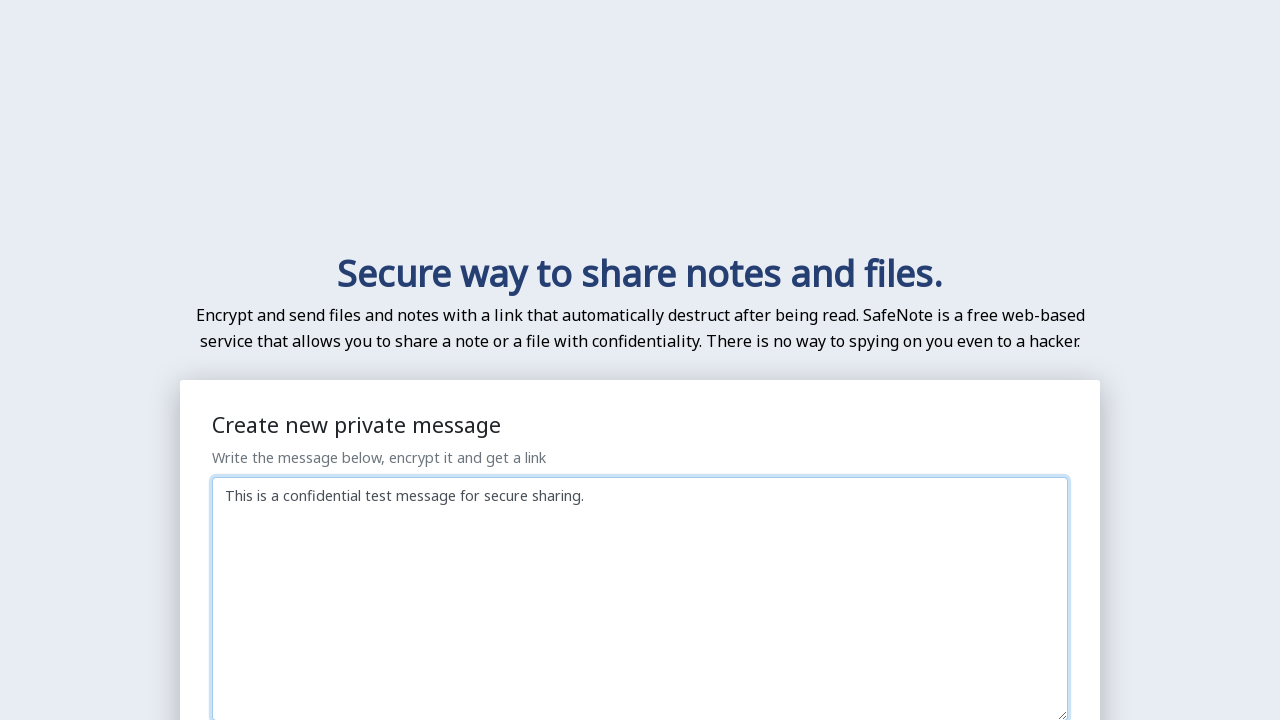

Clicked create button to generate shareable link at (862, 361) on xpath=//*[@id='target']/div[3]/div/div[2]/input
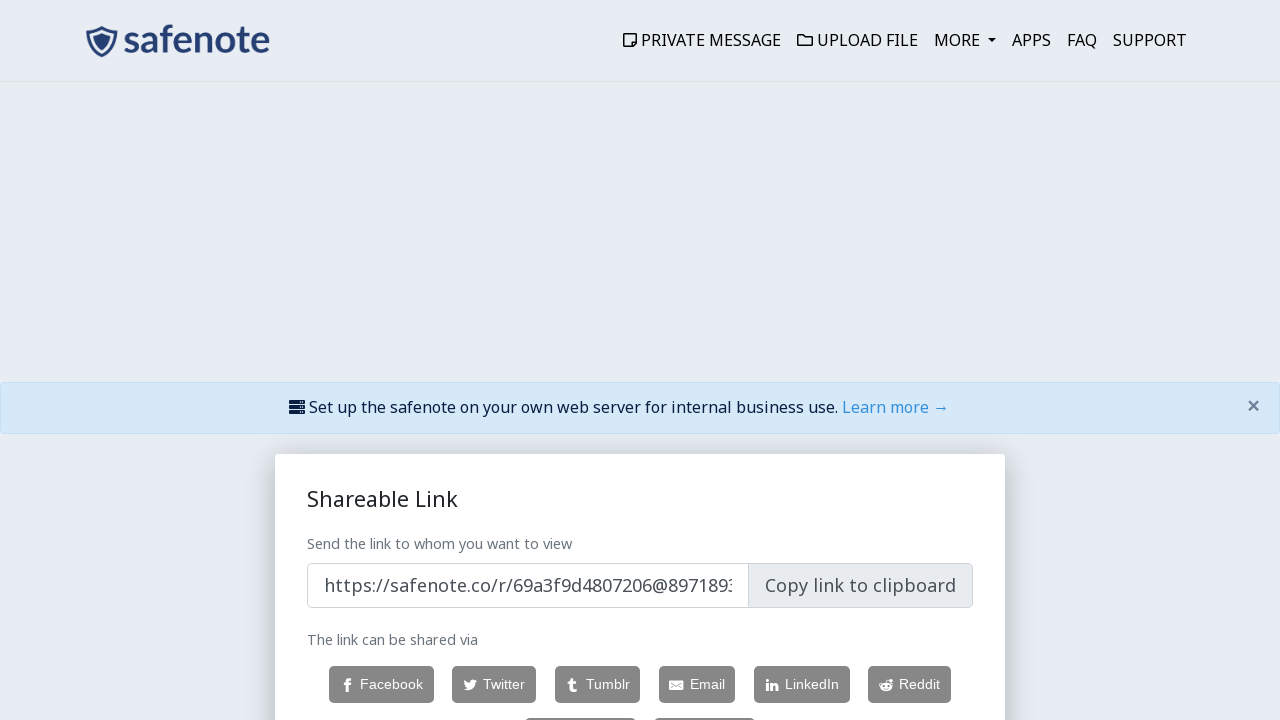

Shareable link generated and displayed
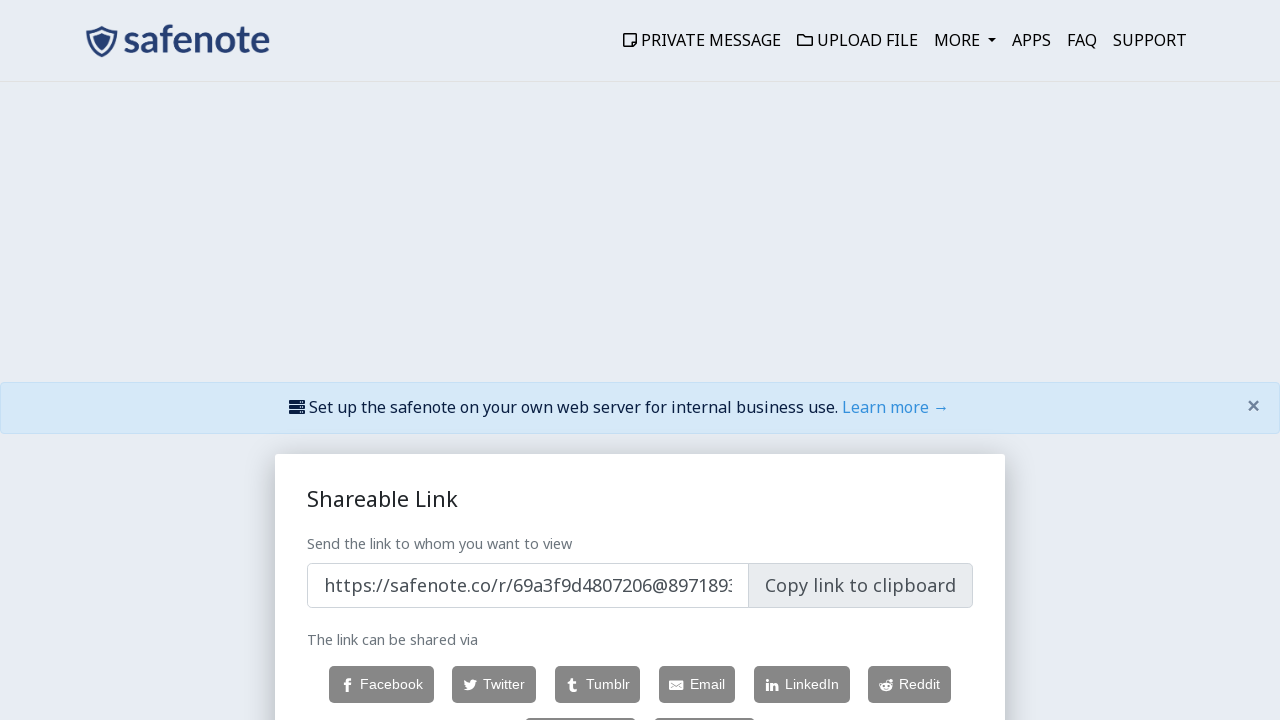

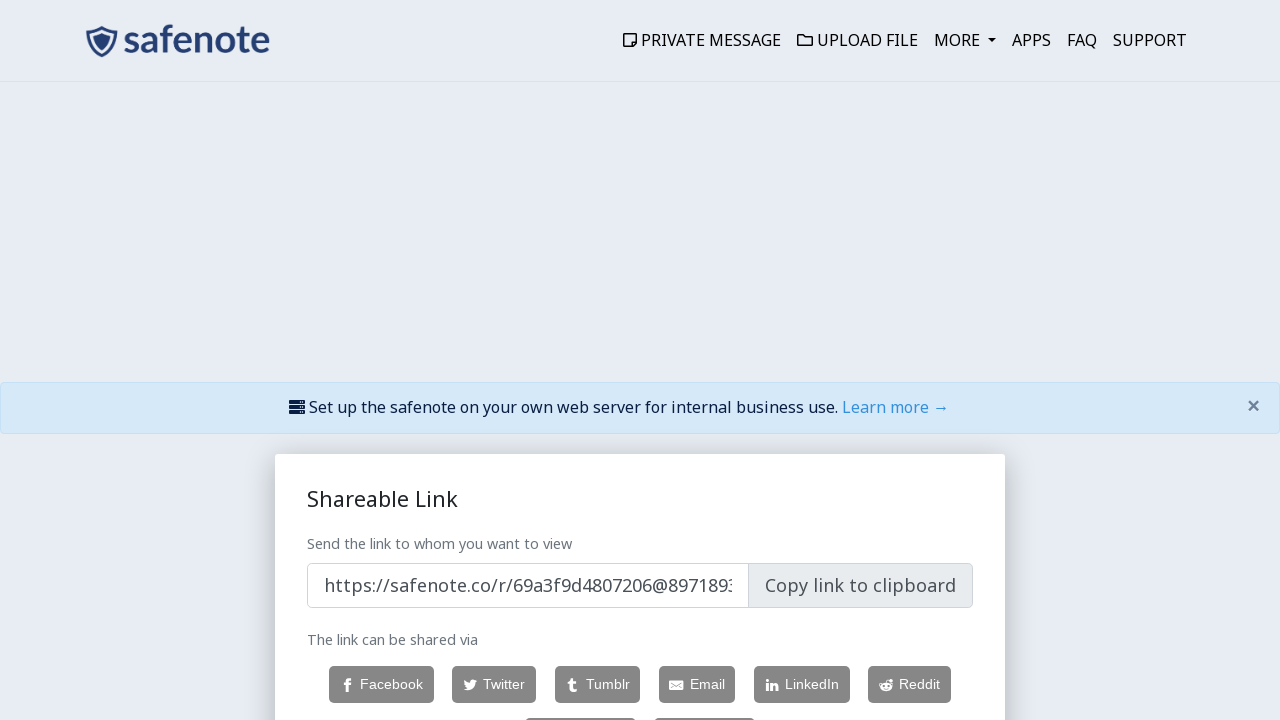